Tests dynamic content loading by clicking a start button and waiting for loading icon to disappear before verifying text

Starting URL: https://automationfc.github.io/dynamic-loading/

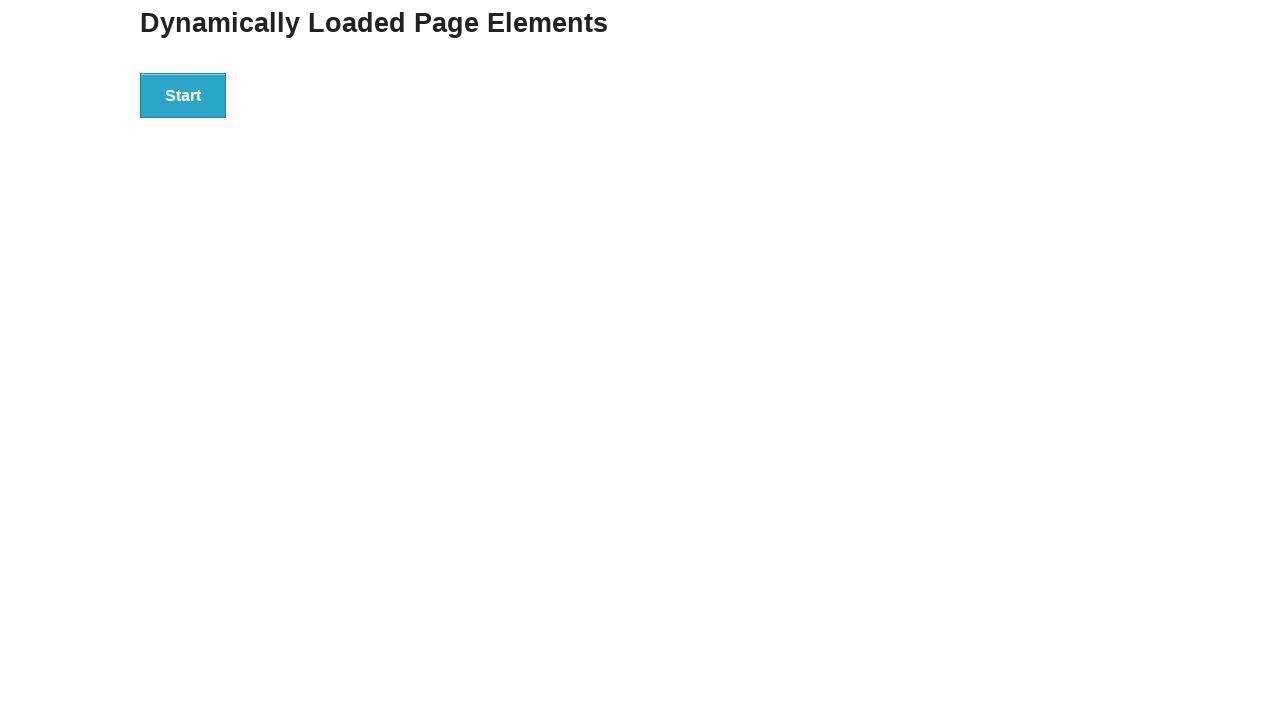

Start button is visible and ready to click
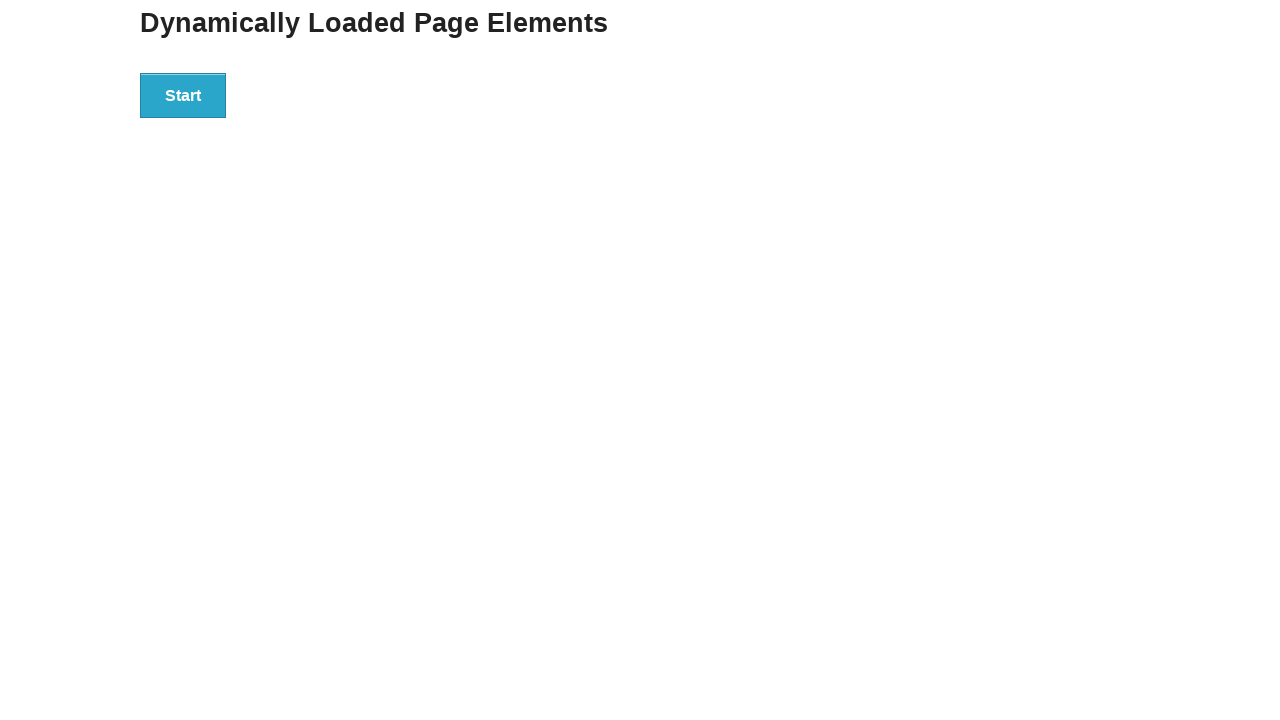

Clicked the start button to initiate dynamic content loading at (183, 95) on div[id='start'] button
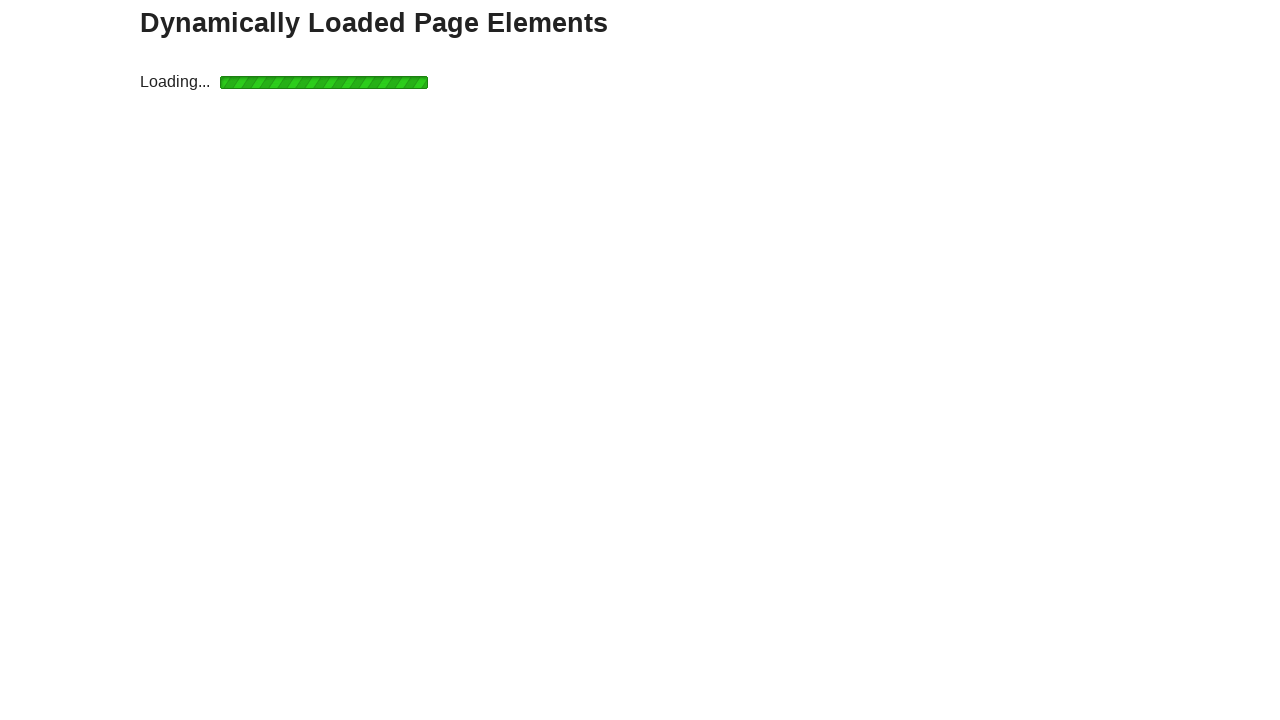

Loading icon has disappeared, content finished loading
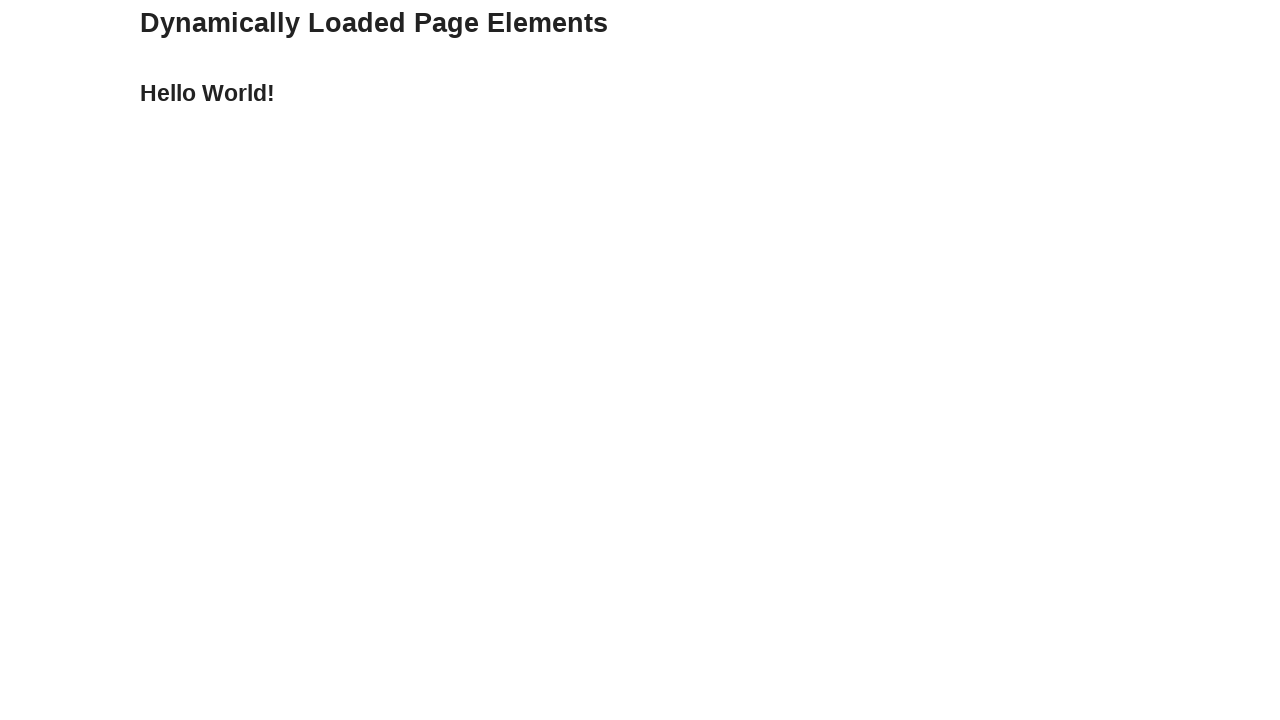

Verified that finish message displays 'Hello World!' as expected
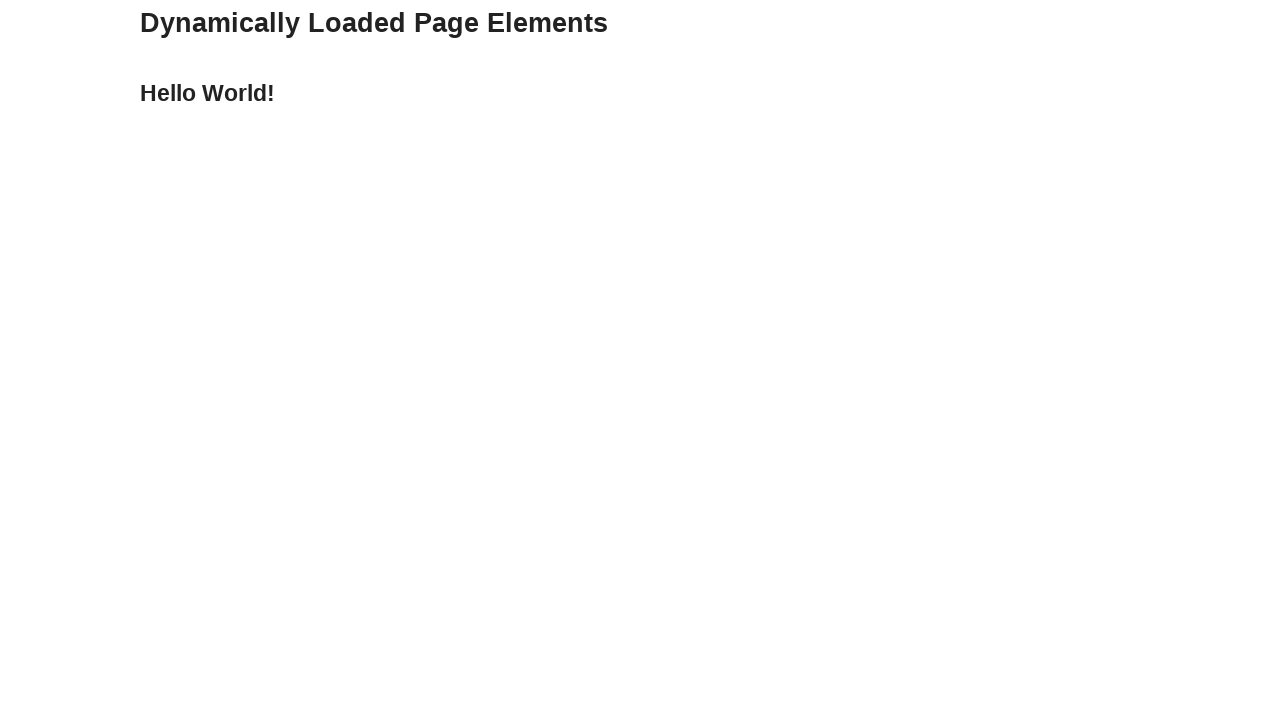

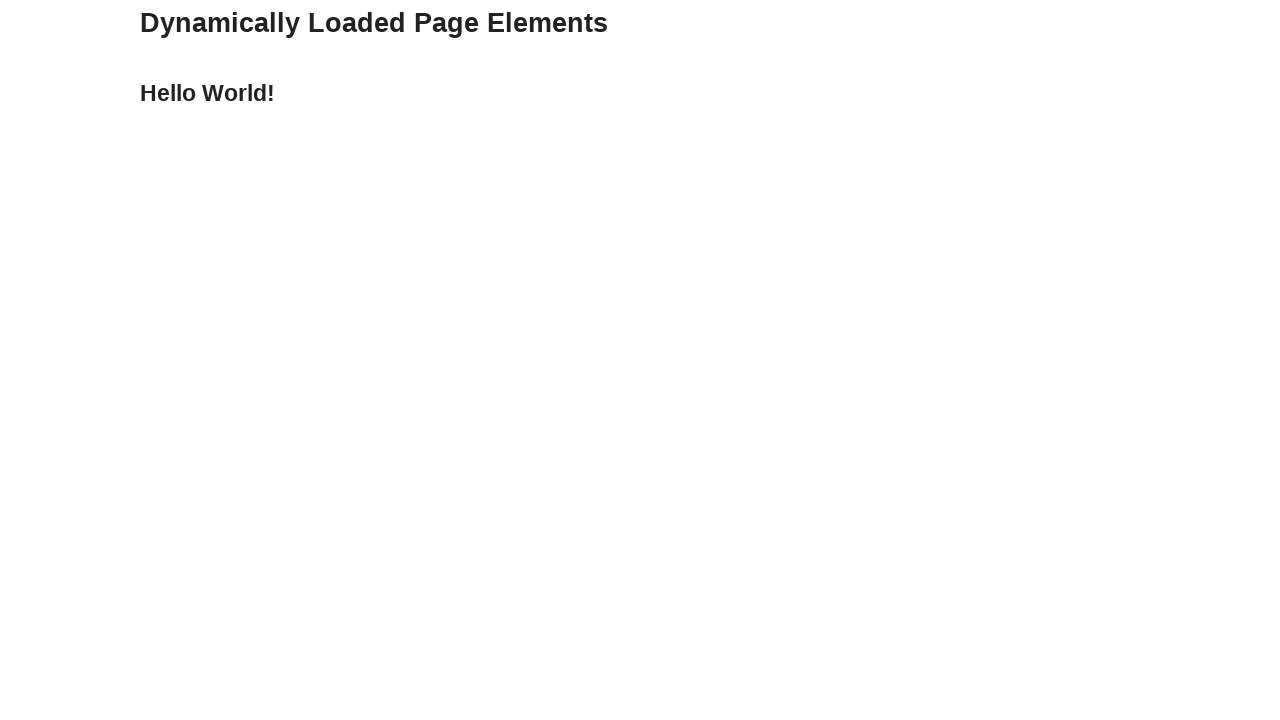